Tests dropdown selection functionality by selecting the third option (index 2) from a dropdown menu on an automation practice page

Starting URL: https://rahulshettyacademy.com/AutomationPractice/

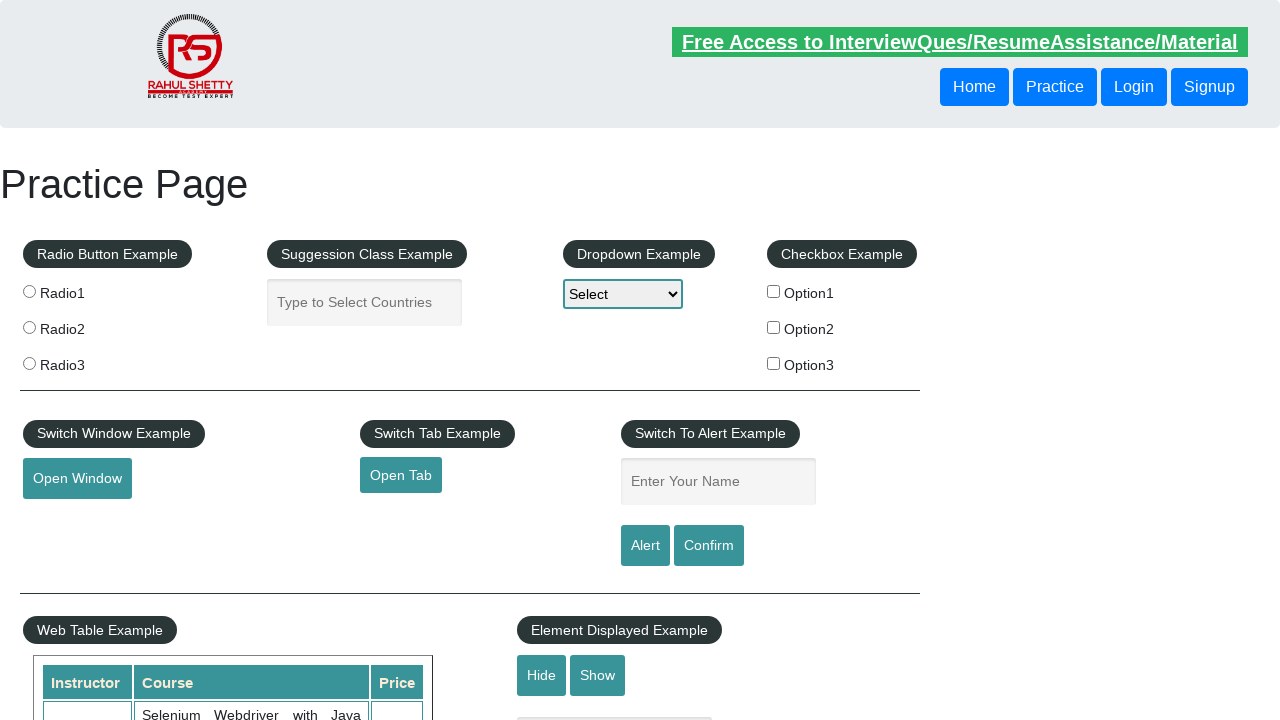

Navigated to automation practice page
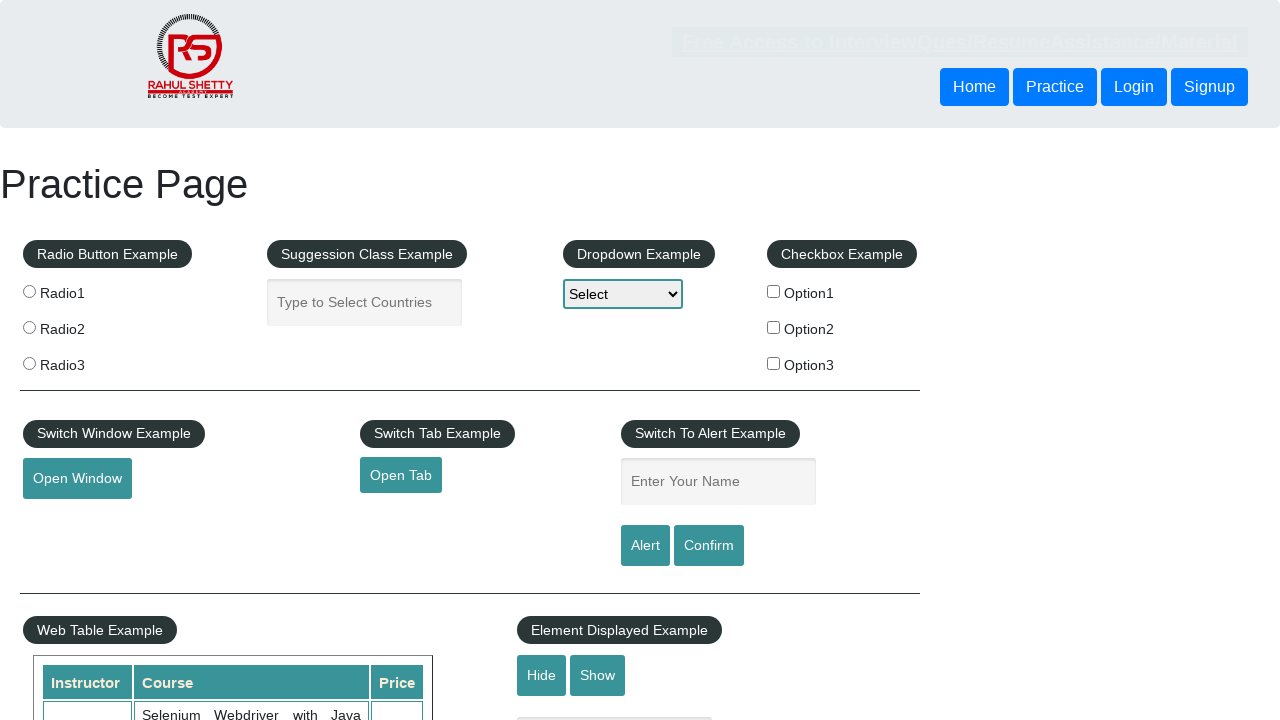

Selected third option (index 2) from dropdown menu on #dropdown-class-example
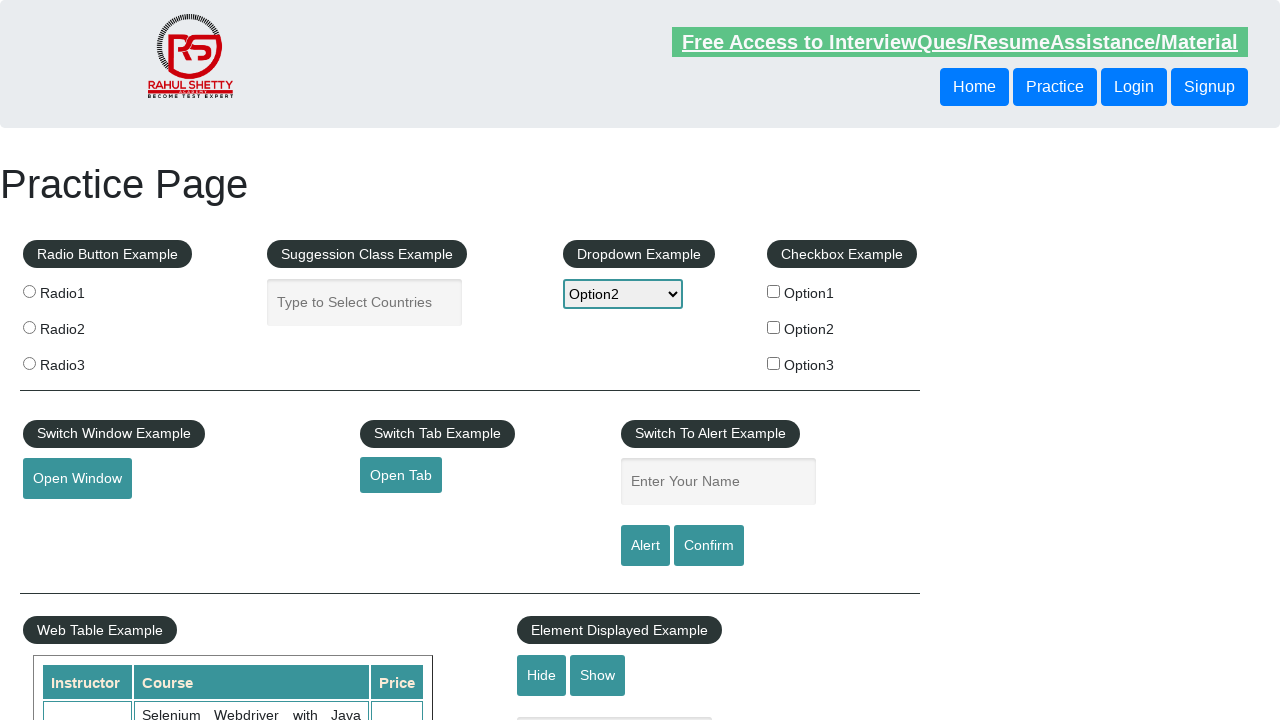

Verified that dropdown selection was successfully made with selectedIndex === 2
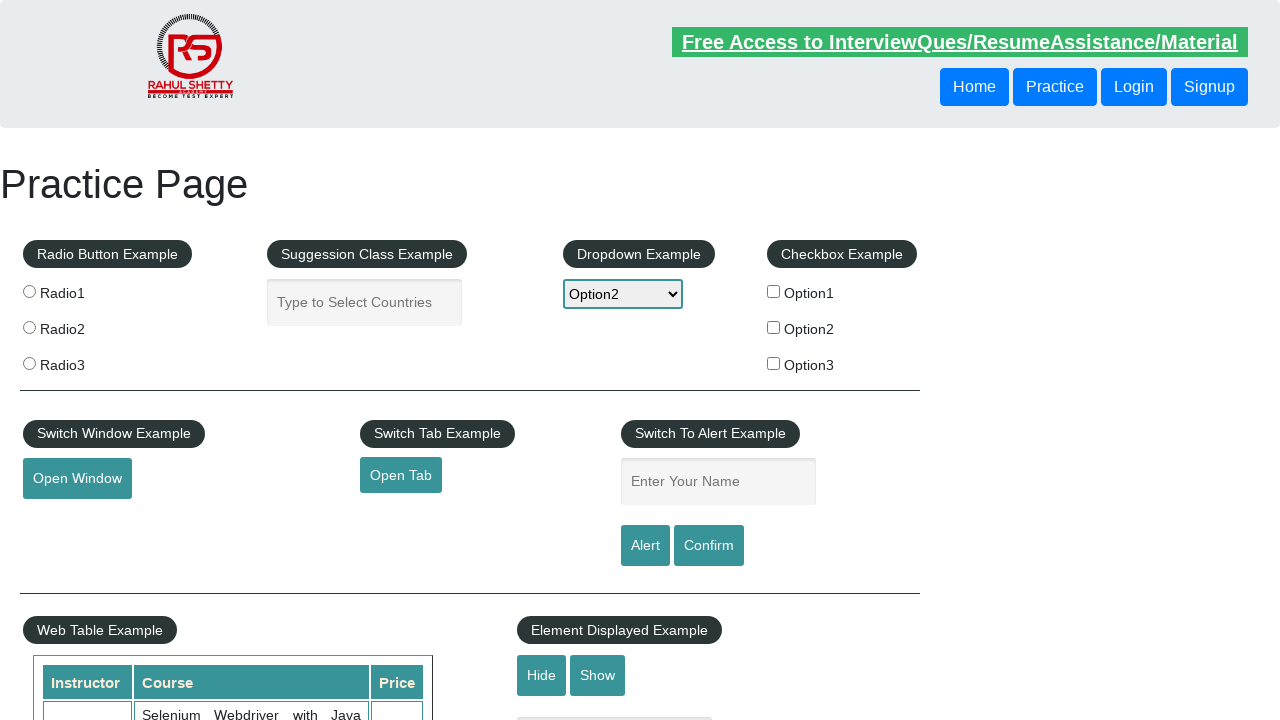

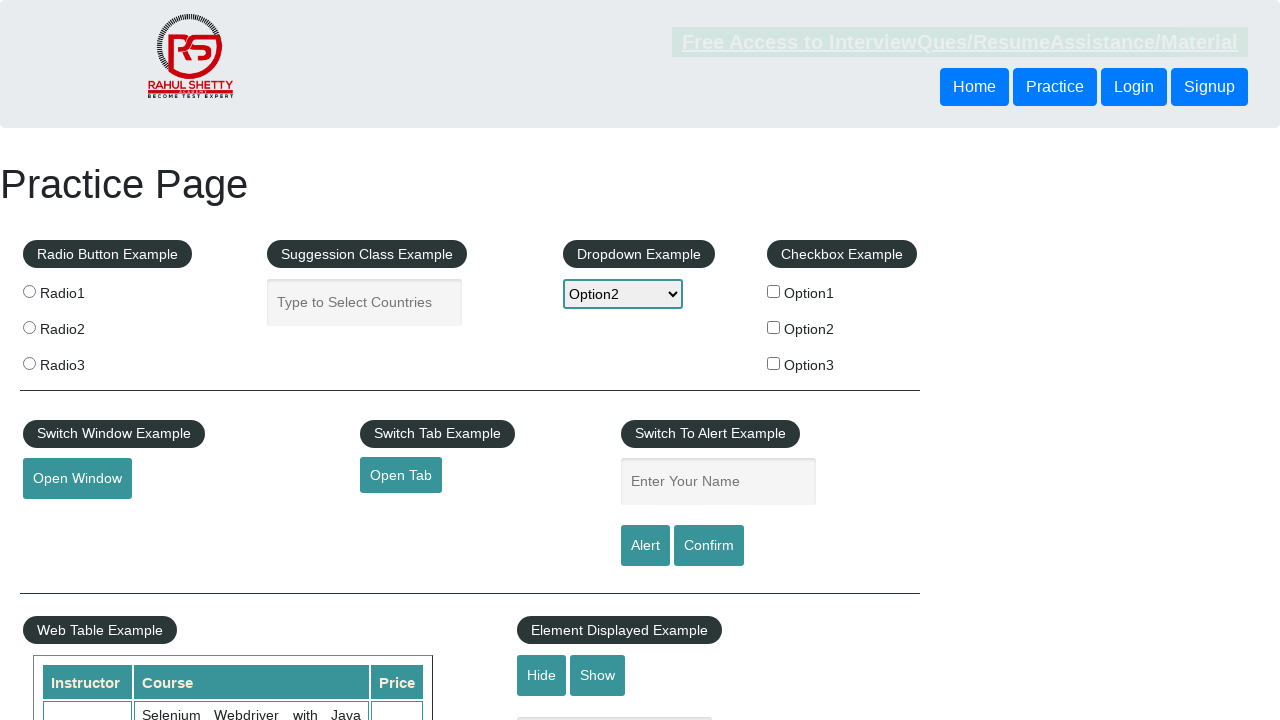